Tests JavaScript alert, confirm, and prompt dialog handling

Starting URL: https://www.hyrtutorials.com/p/alertsdemo.html

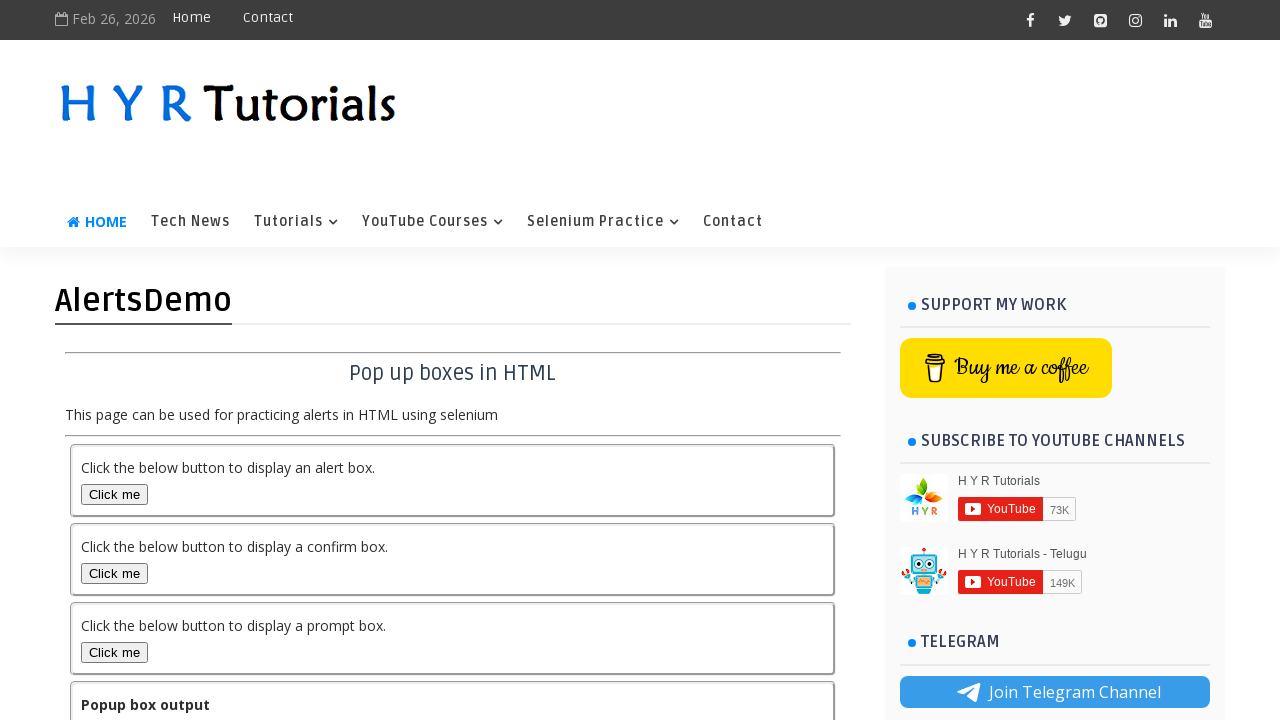

Clicked alert box button at (114, 494) on #alertBox
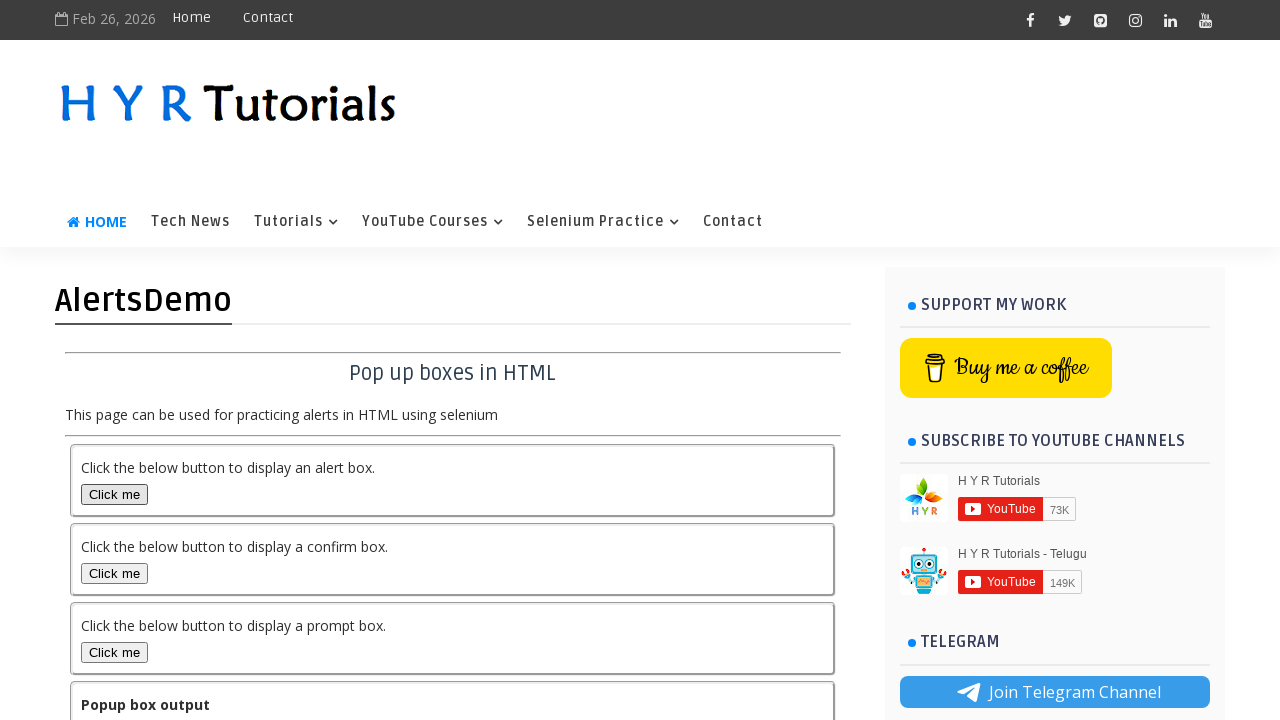

Alert dialog accepted
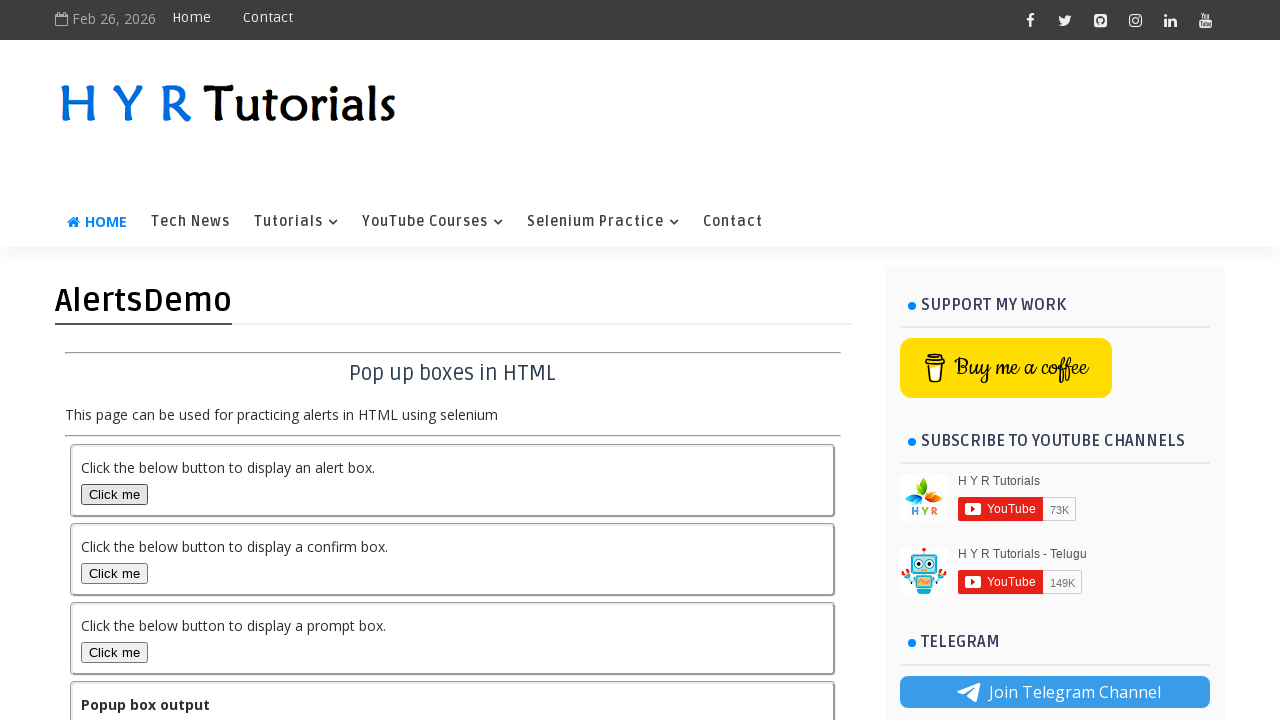

Clicked confirm box button at (114, 573) on #confirmBox
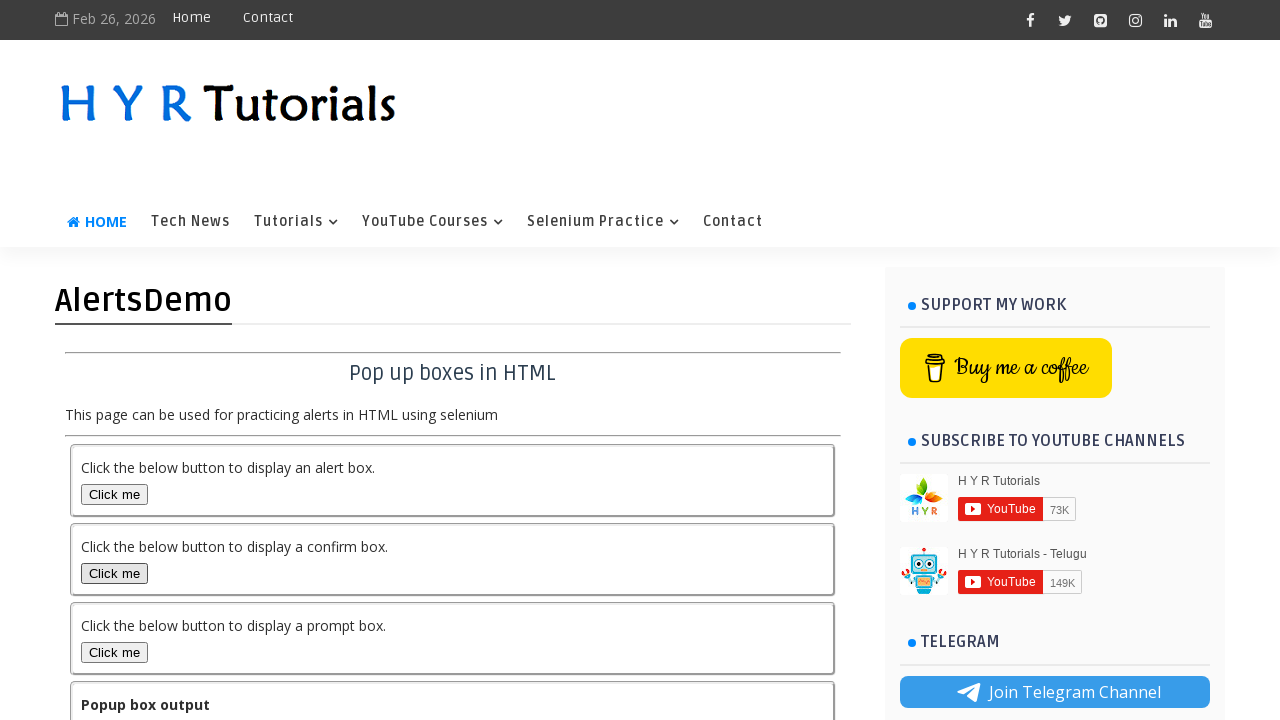

Confirm dialog dismissed
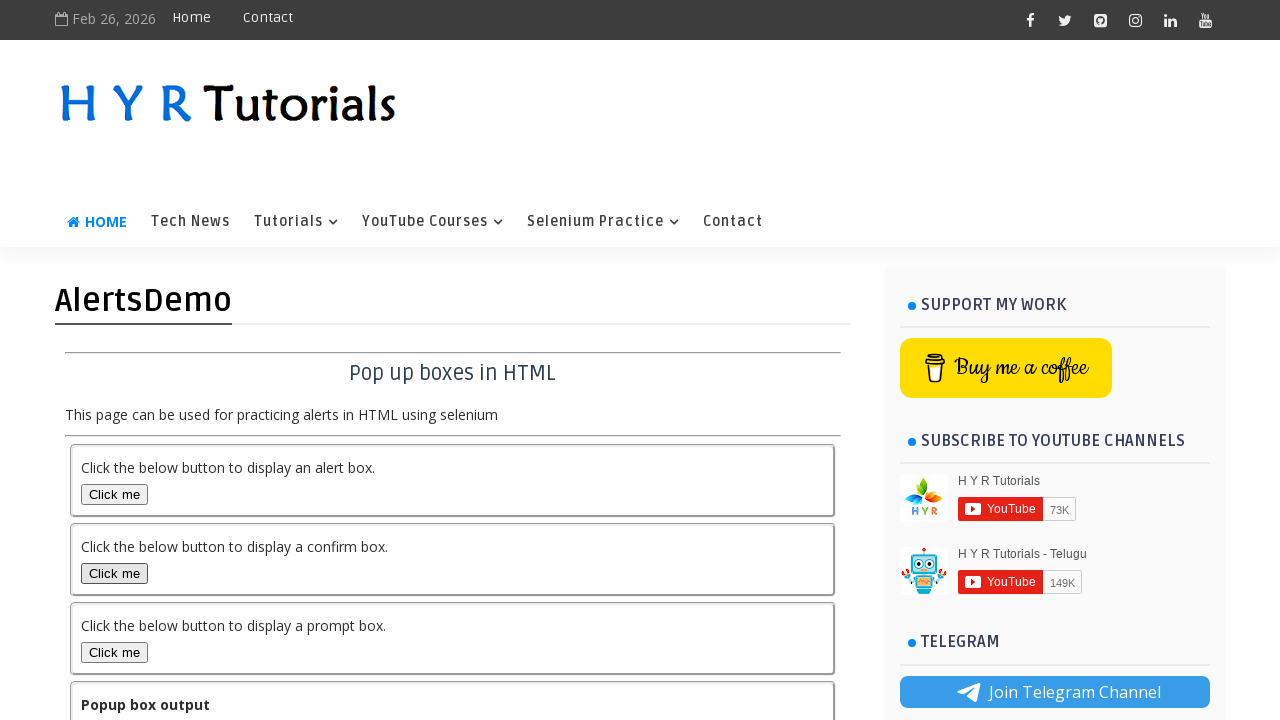

Prompt dialog handler registered
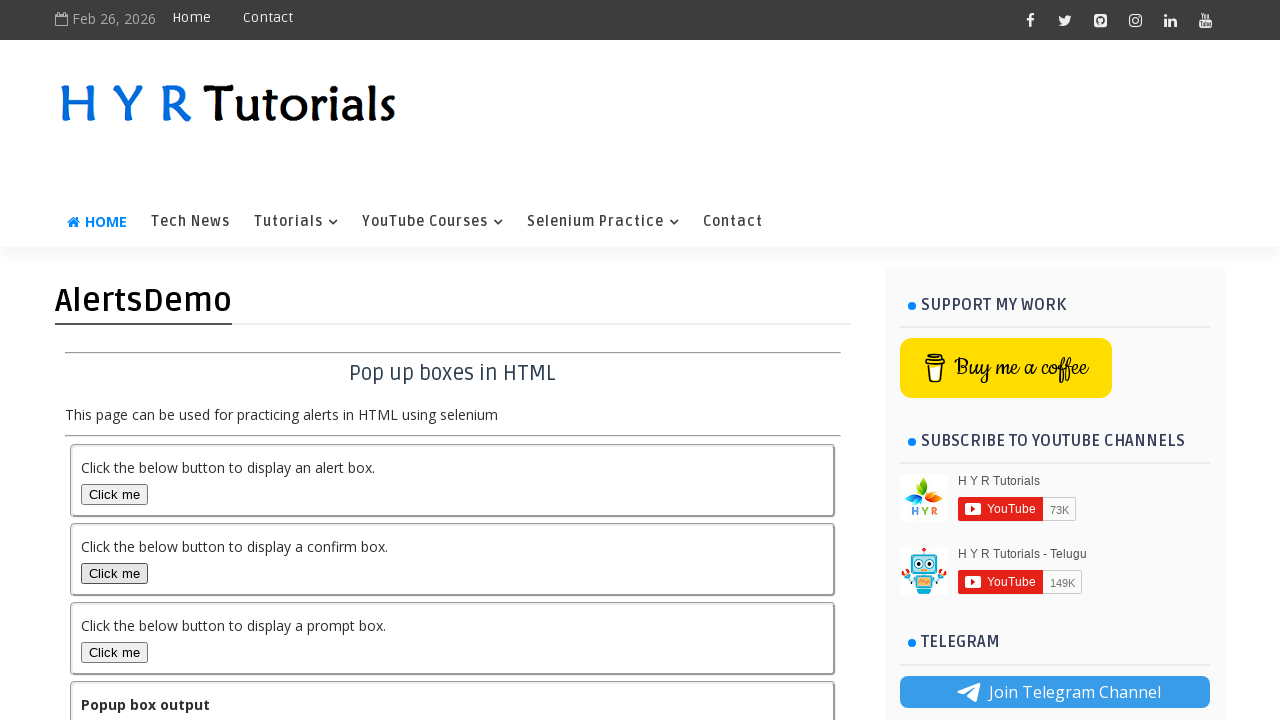

Clicked prompt box button at (114, 652) on #promptBox
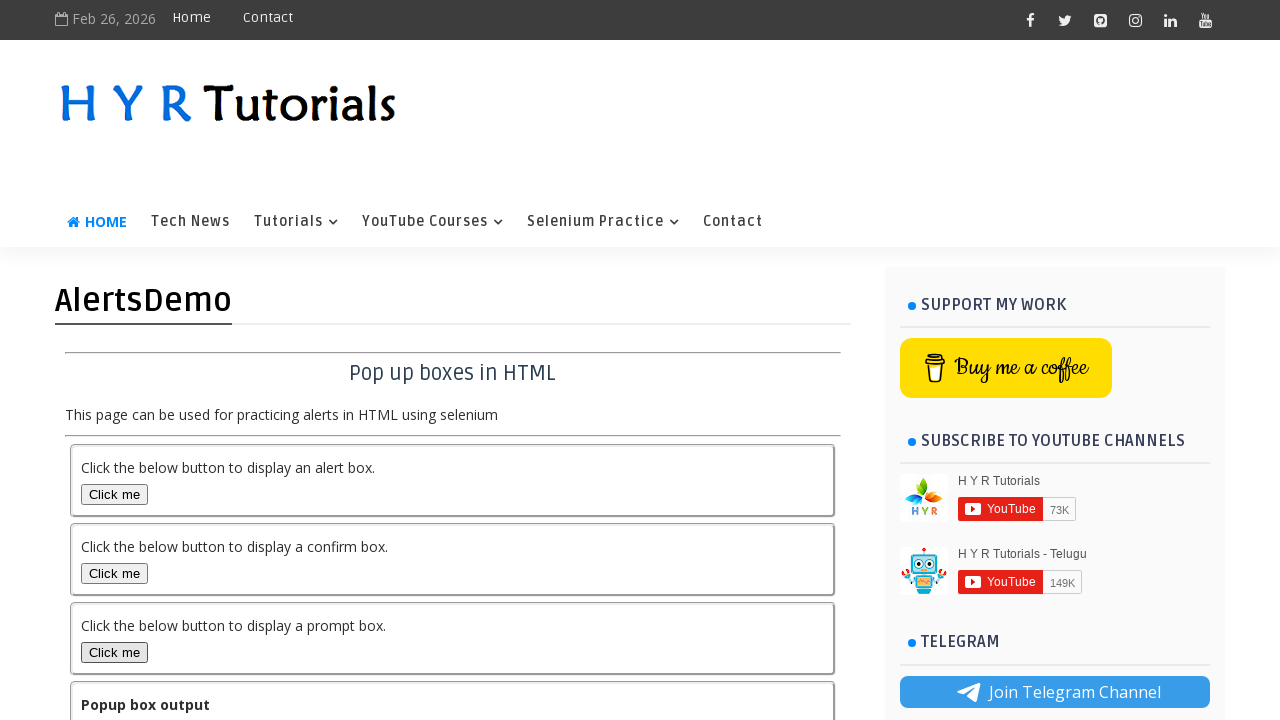

Prompt dialog accepted with 'TestUser' input
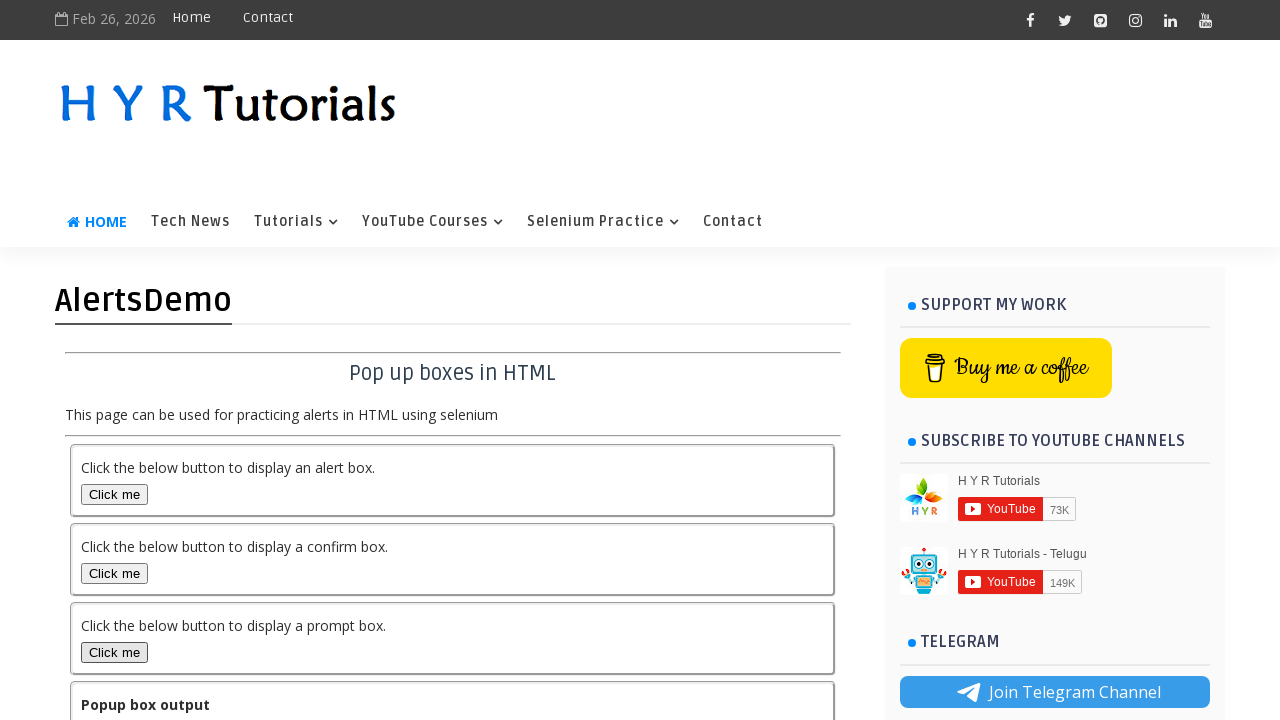

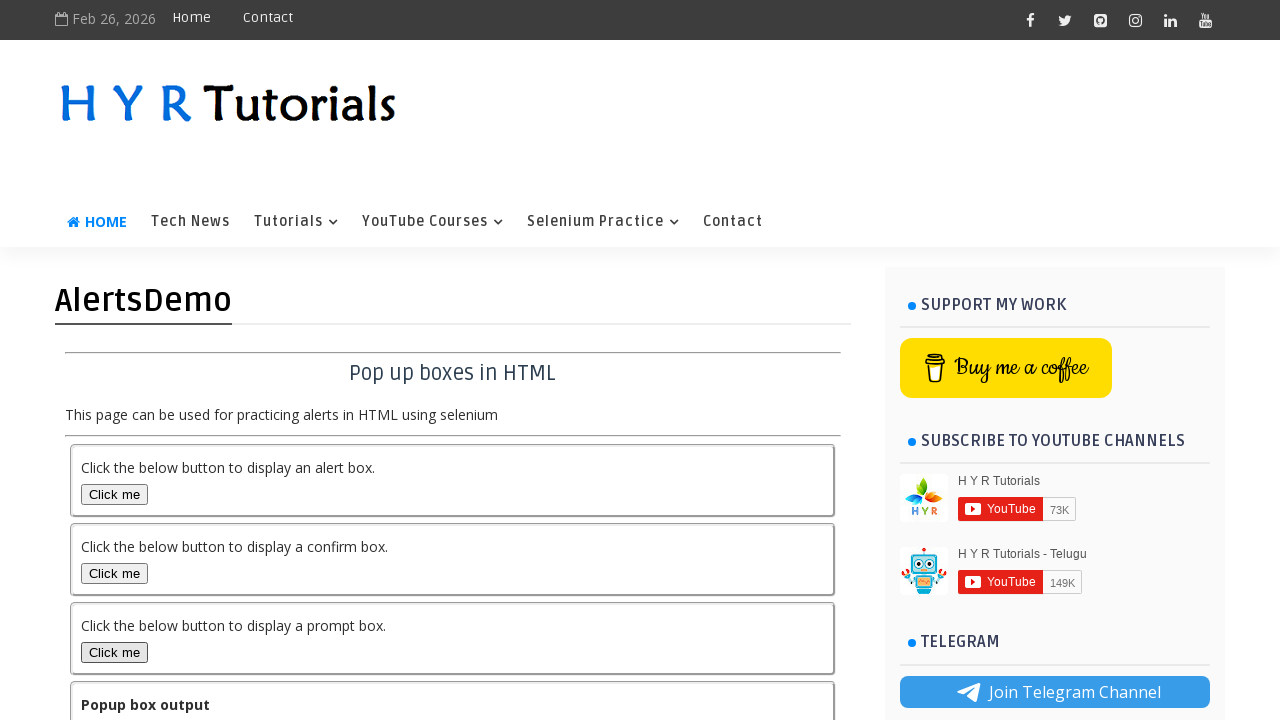